Tests clicking a button with a dynamic ID multiple times to verify it can be located by its text content regardless of changing IDs

Starting URL: http://uitestingplayground.com/dynamicid

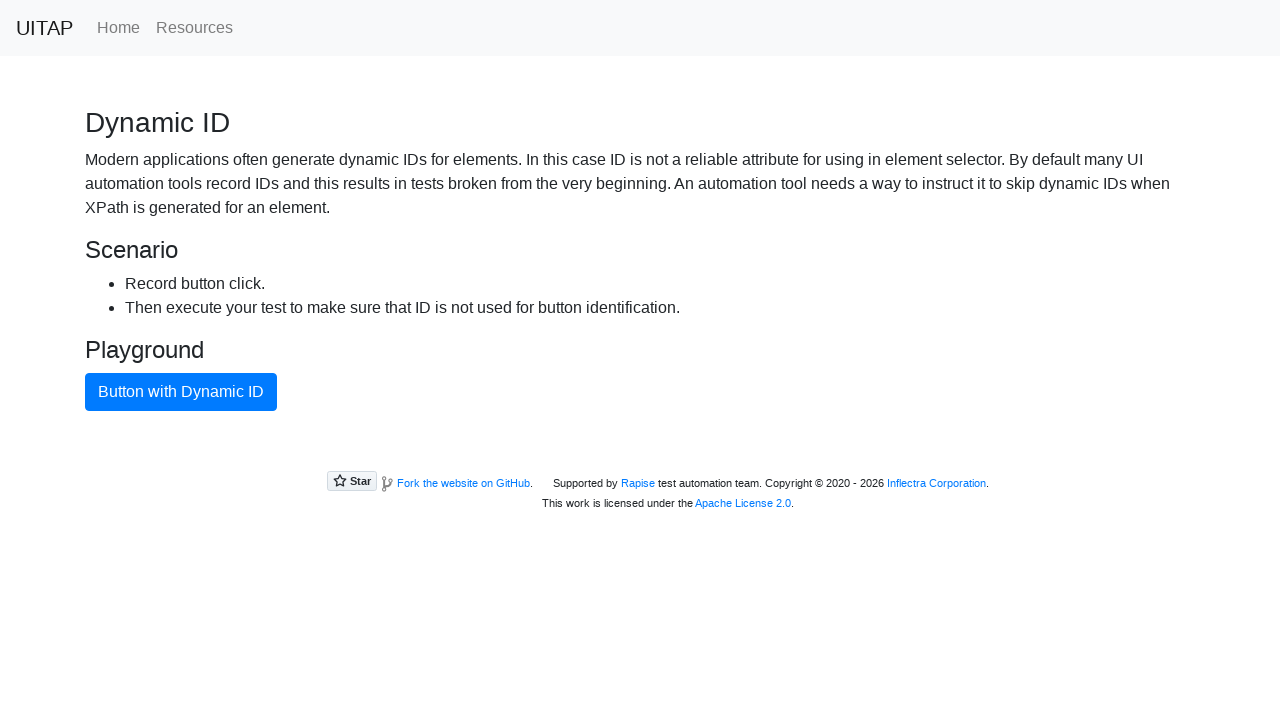

Clicked button with dynamic ID (first click) at (181, 392) on xpath=//button[text()='Button with Dynamic ID']
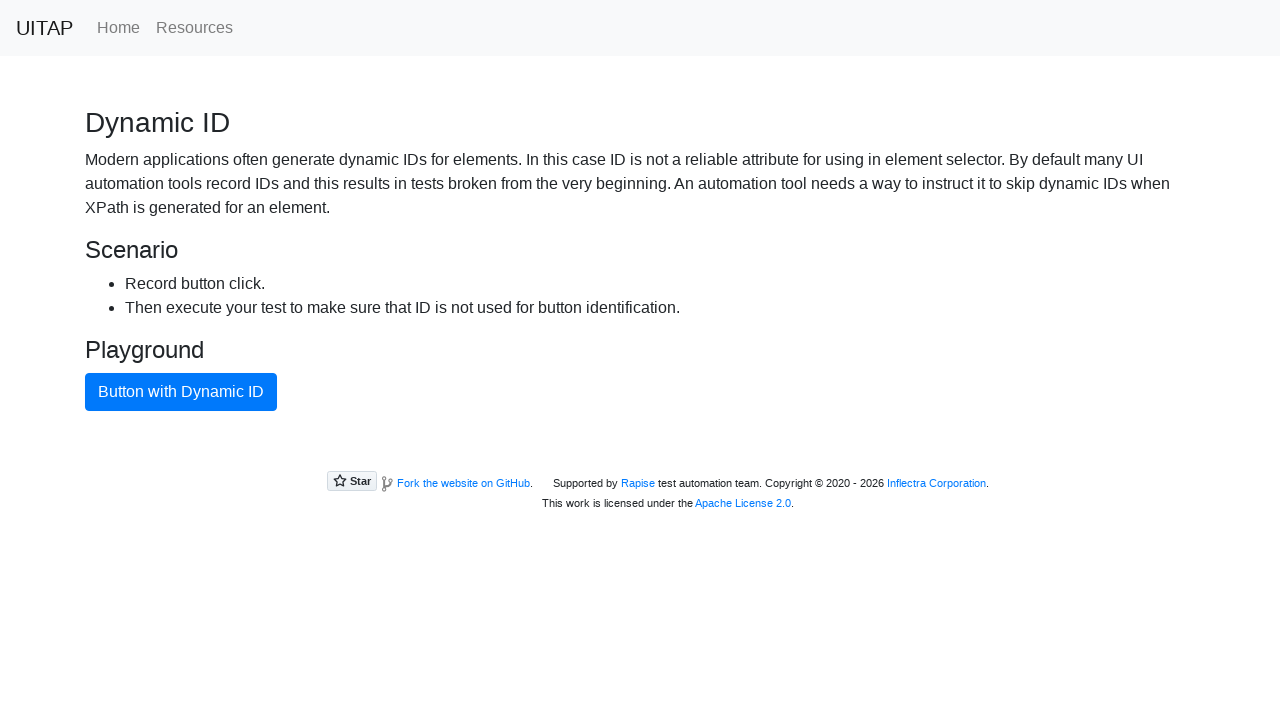

Clicked button with dynamic ID again to verify it can be located by text content regardless of changing IDs at (181, 392) on xpath=//button[text()='Button with Dynamic ID']
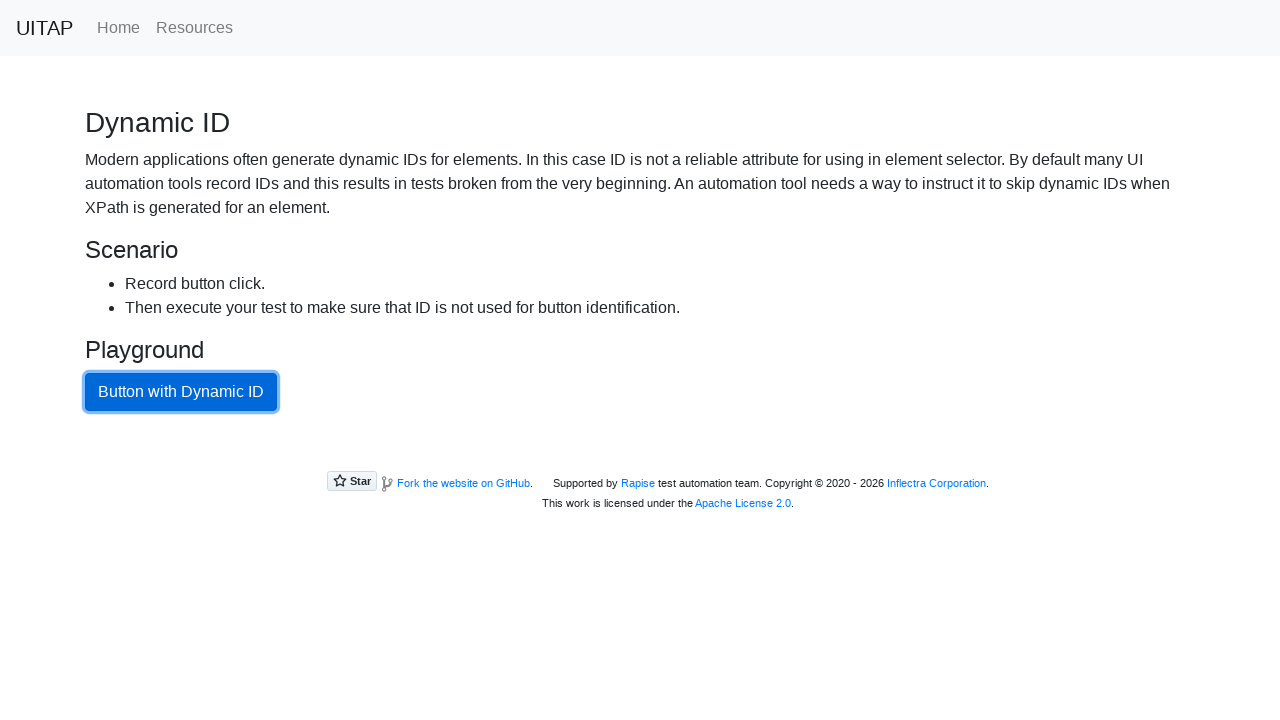

Clicked button with dynamic ID again to verify it can be located by text content regardless of changing IDs at (181, 392) on xpath=//button[text()='Button with Dynamic ID']
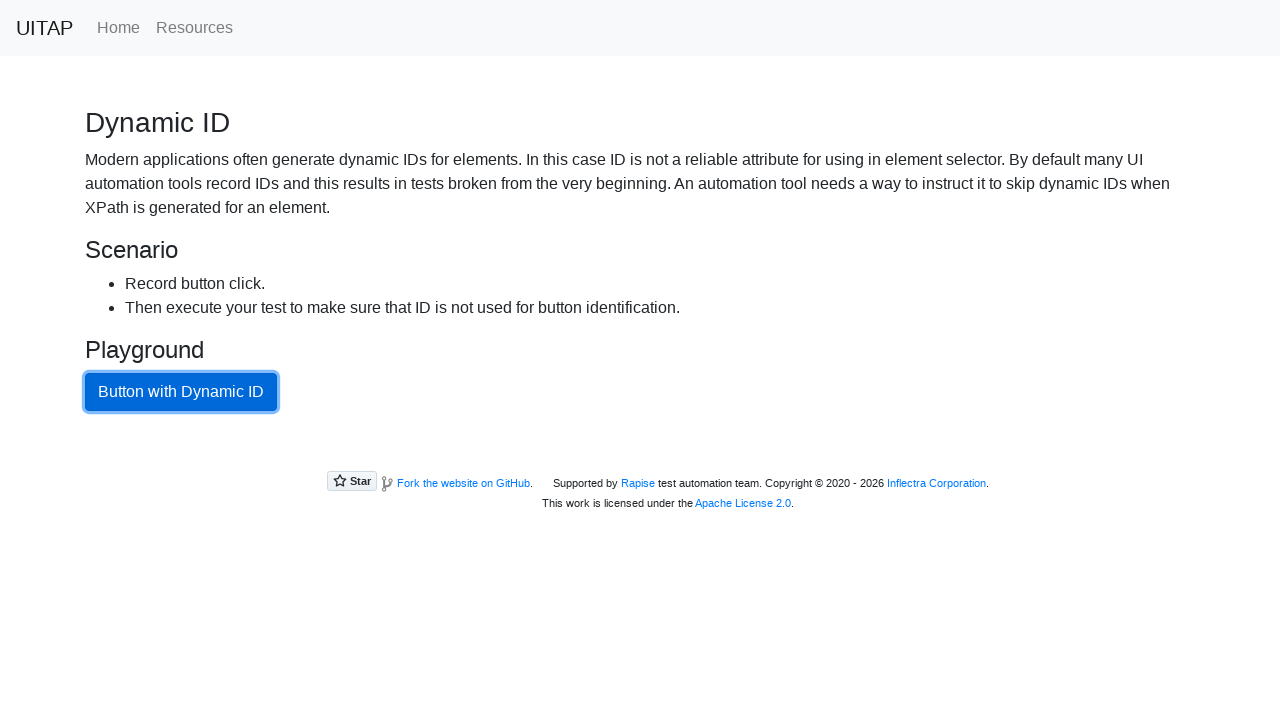

Clicked button with dynamic ID again to verify it can be located by text content regardless of changing IDs at (181, 392) on xpath=//button[text()='Button with Dynamic ID']
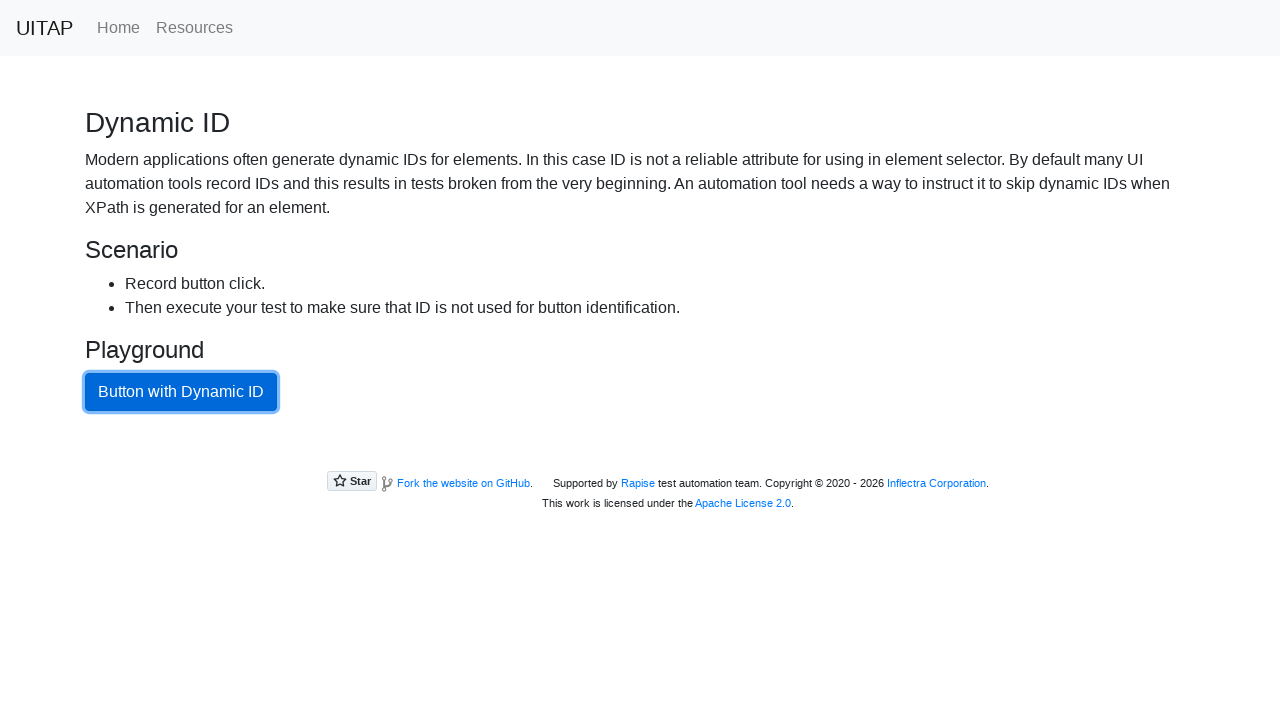

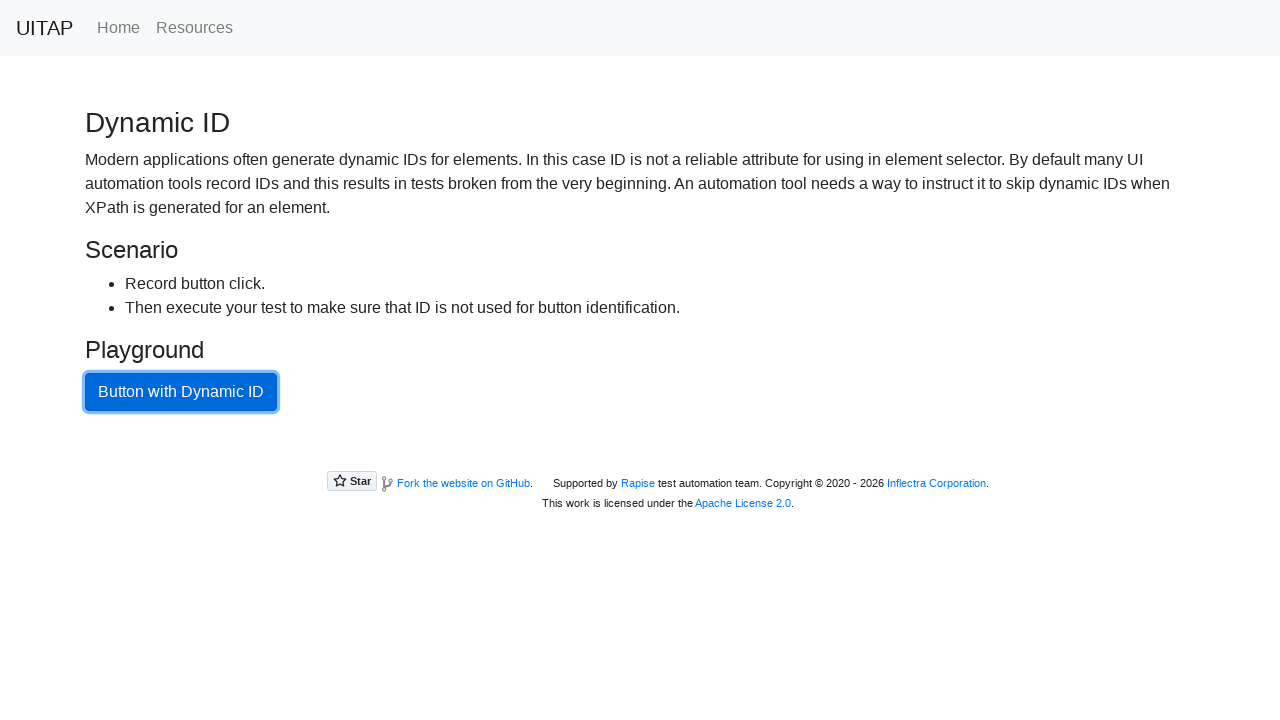